Tests JavaScript alert handling including accept, dismiss, and text input

Starting URL: https://www.lambdatest.com/selenium-playground/javascript-alert-box-demo

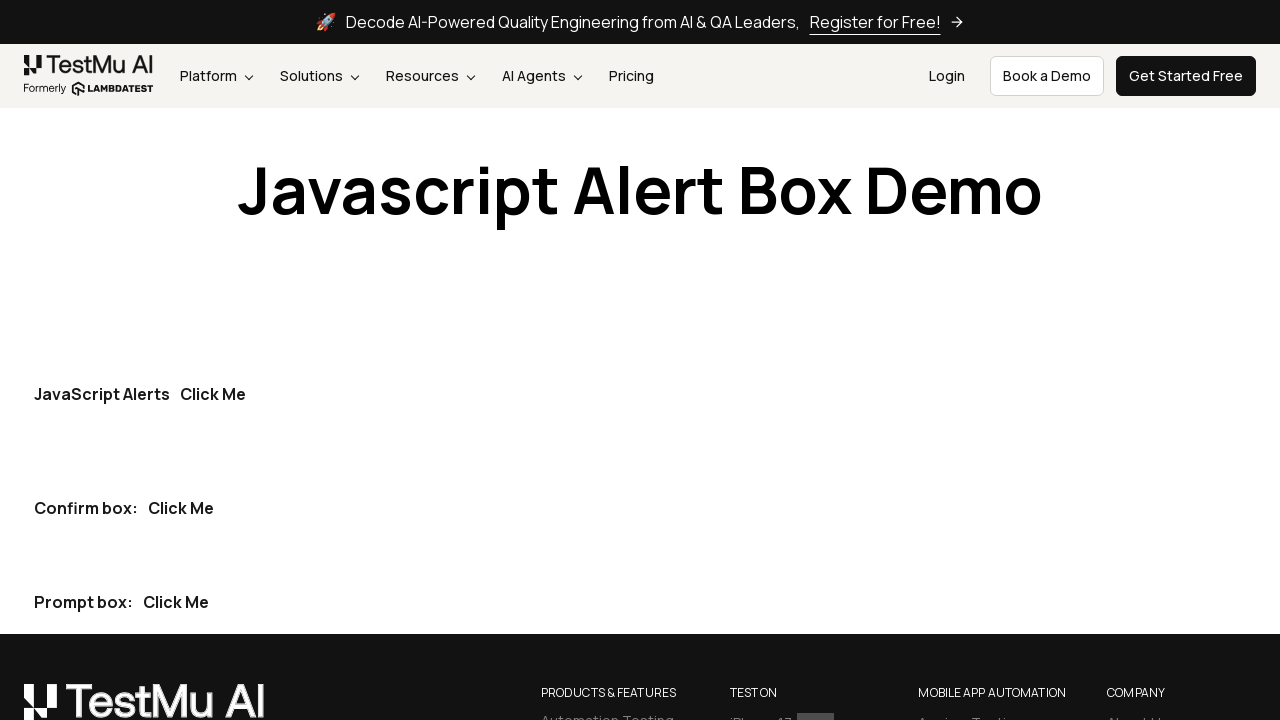

Clicked first JavaScript alert button at (213, 394) on xpath=//p[text()='JavaScript Alerts']/button
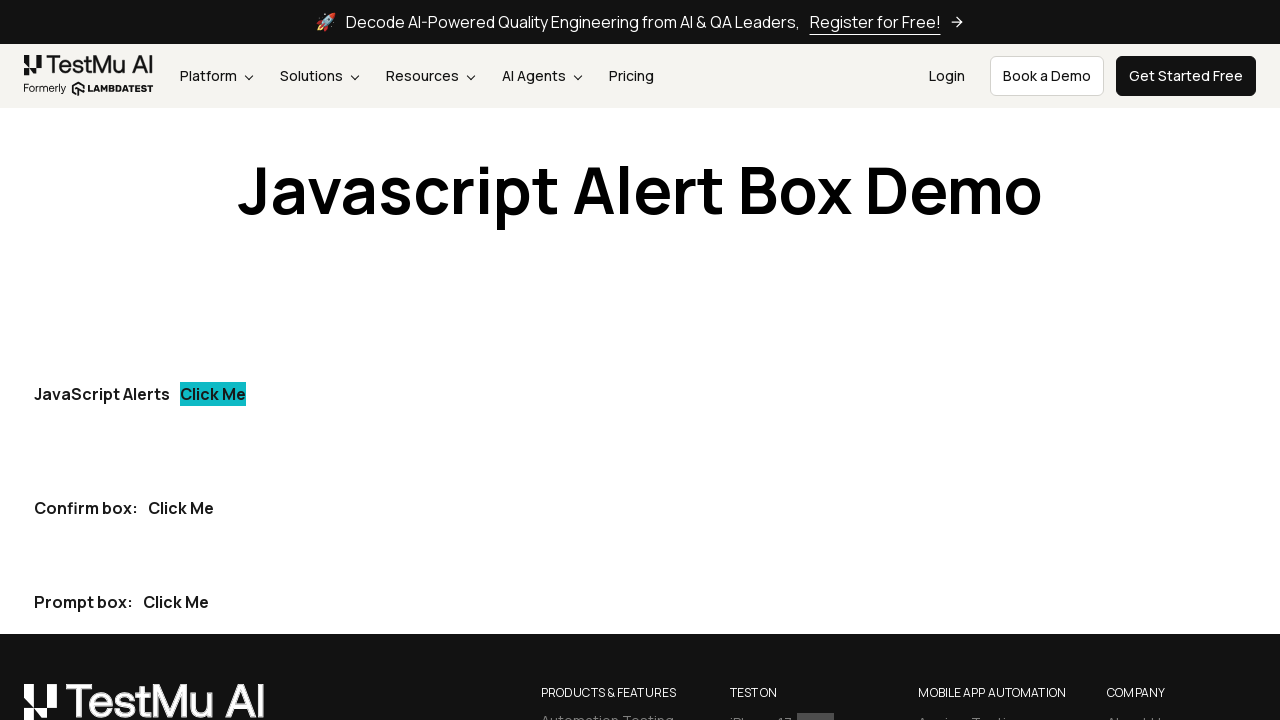

Set up dialog handler to accept alert
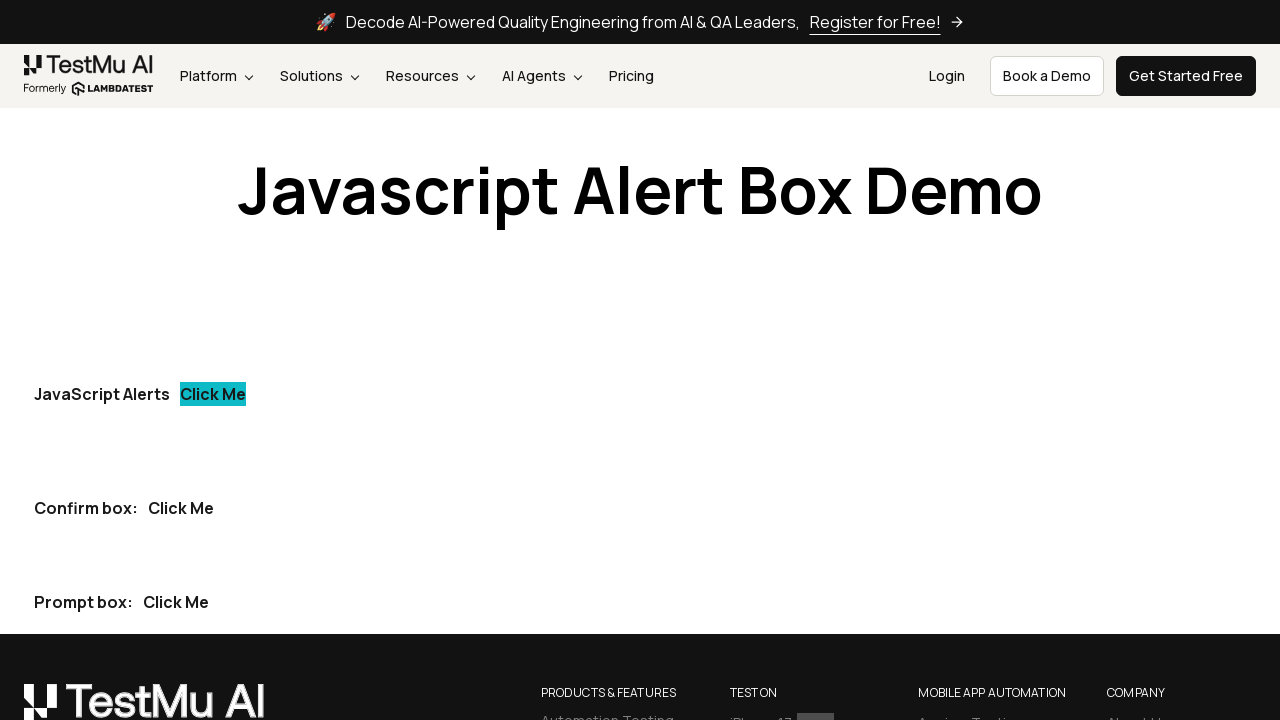

Clicked second alert button at (181, 508) on xpath=(//button[text()='Click Me'])[2]
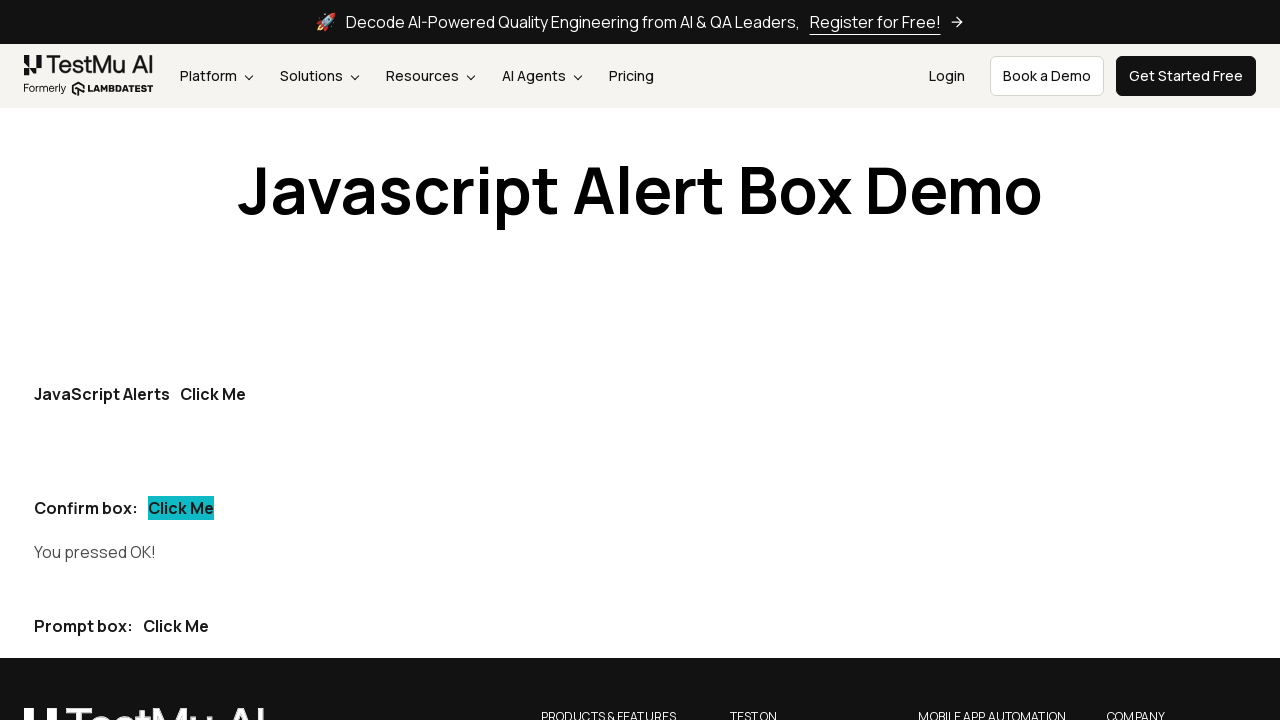

Set up dialog handler to dismiss alert
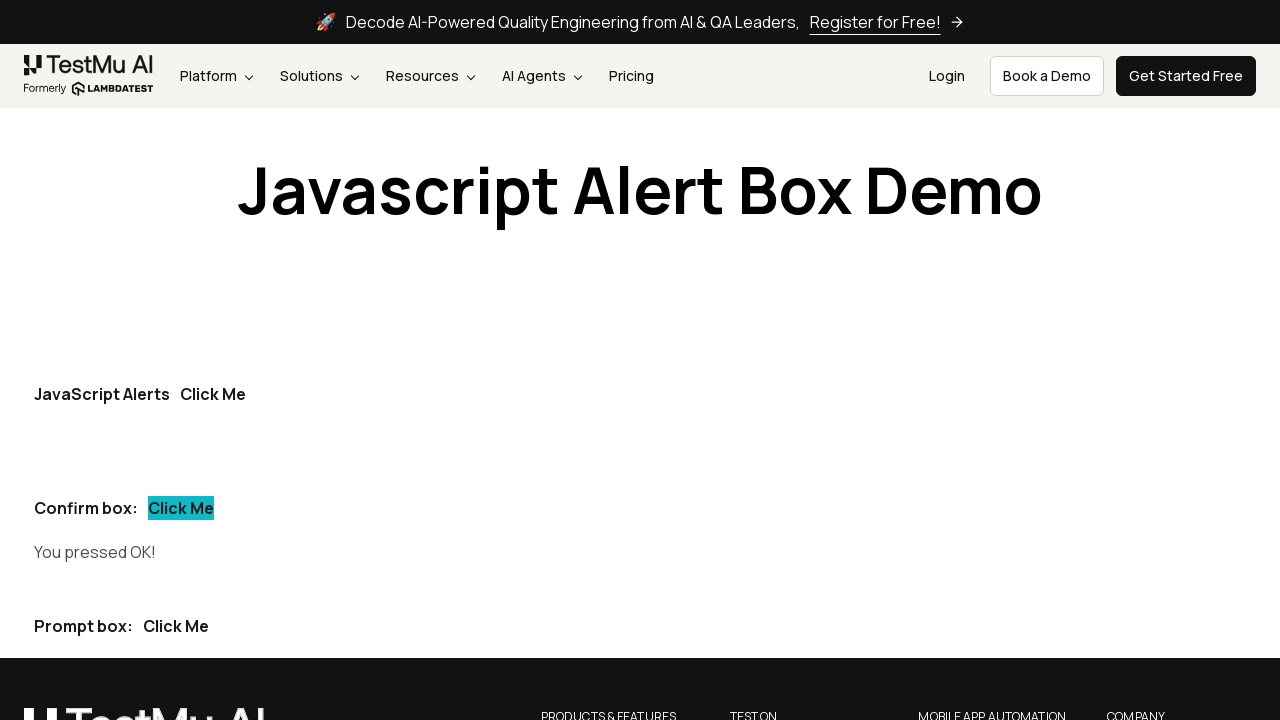

Set up dialog handler to accept prompt with text 'Rambo'
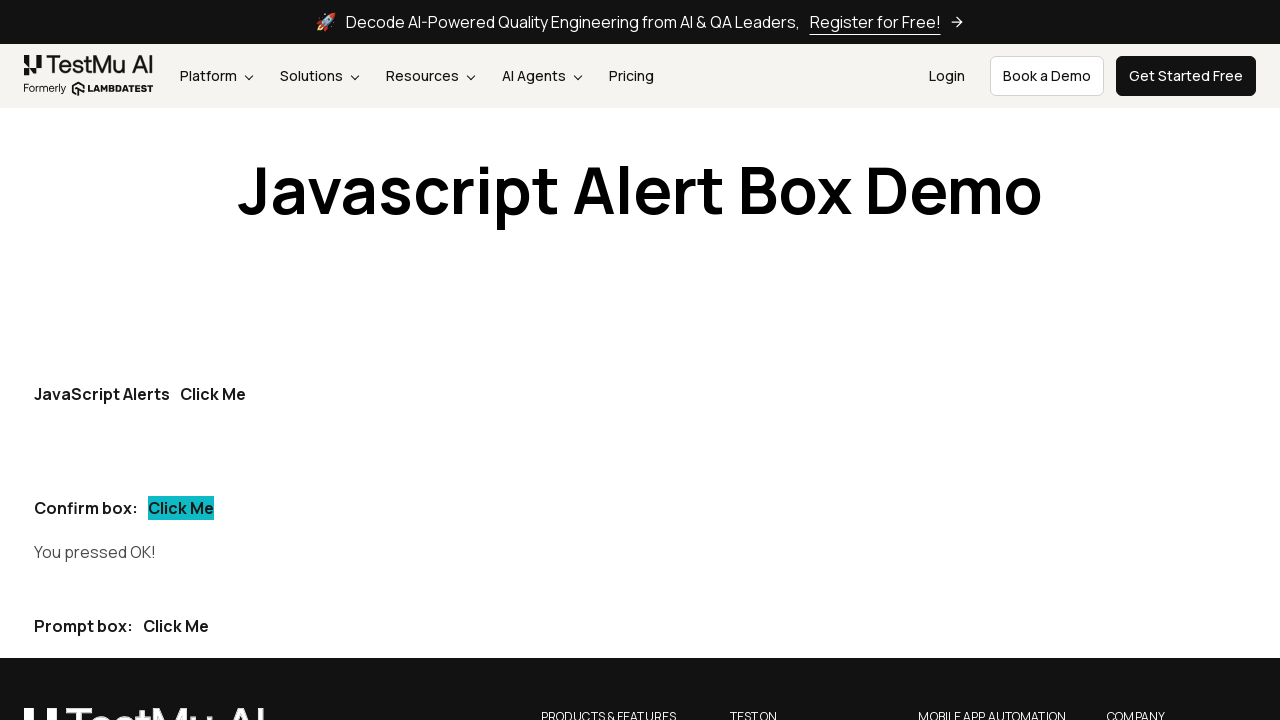

Clicked third alert button for text input prompt at (176, 626) on xpath=(//button[text()='Click Me'])[3]
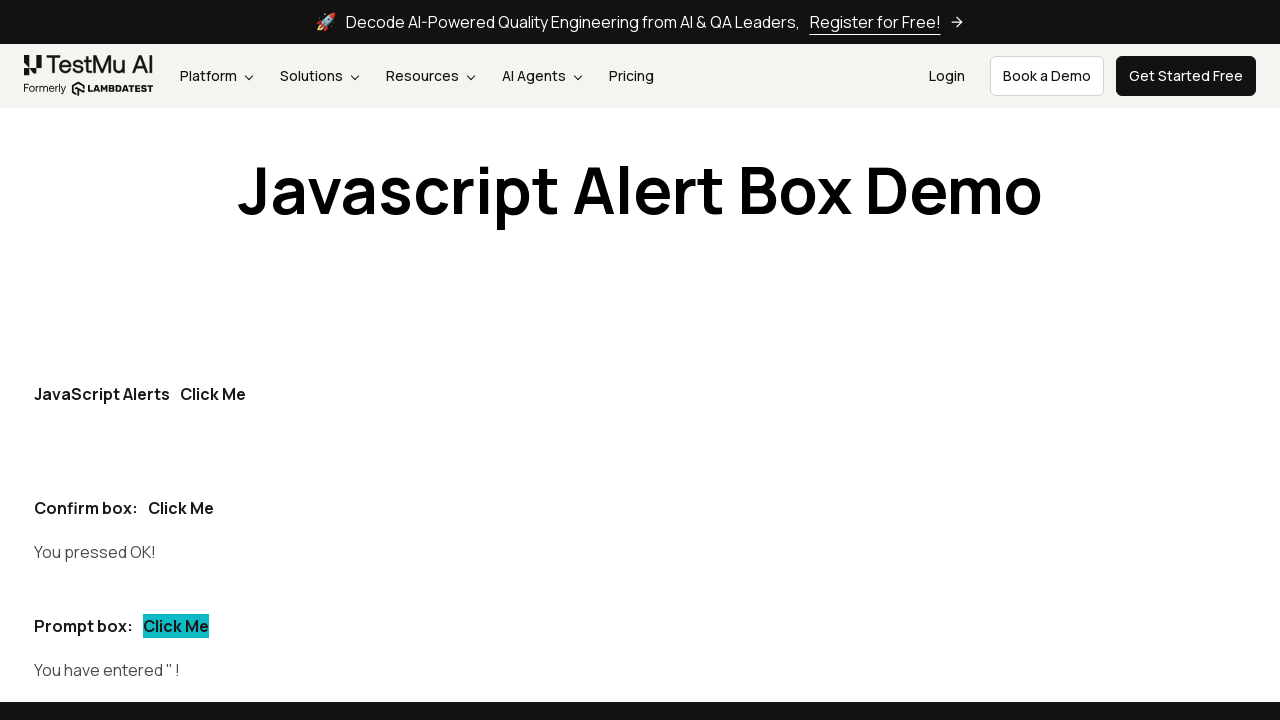

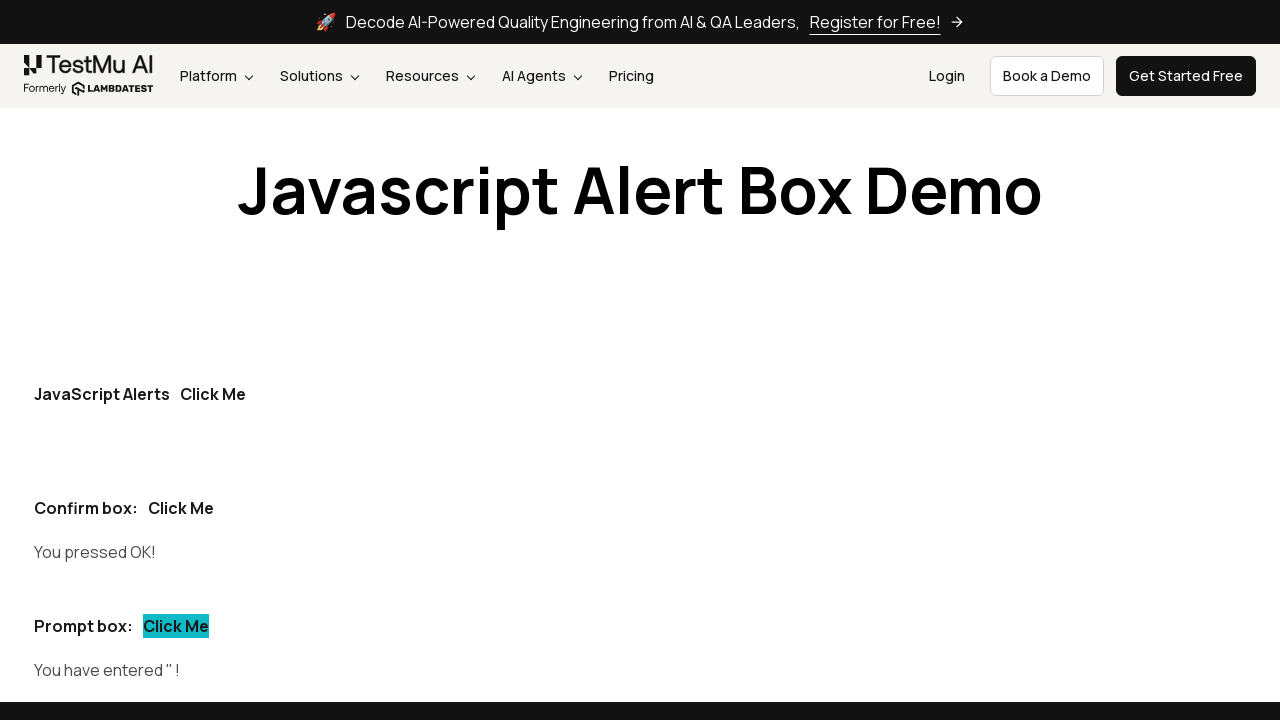